Tests static dropdown functionality by selecting options using index, value, and visible text methods

Starting URL: https://rahulshettyacademy.com/AutomationPractice/

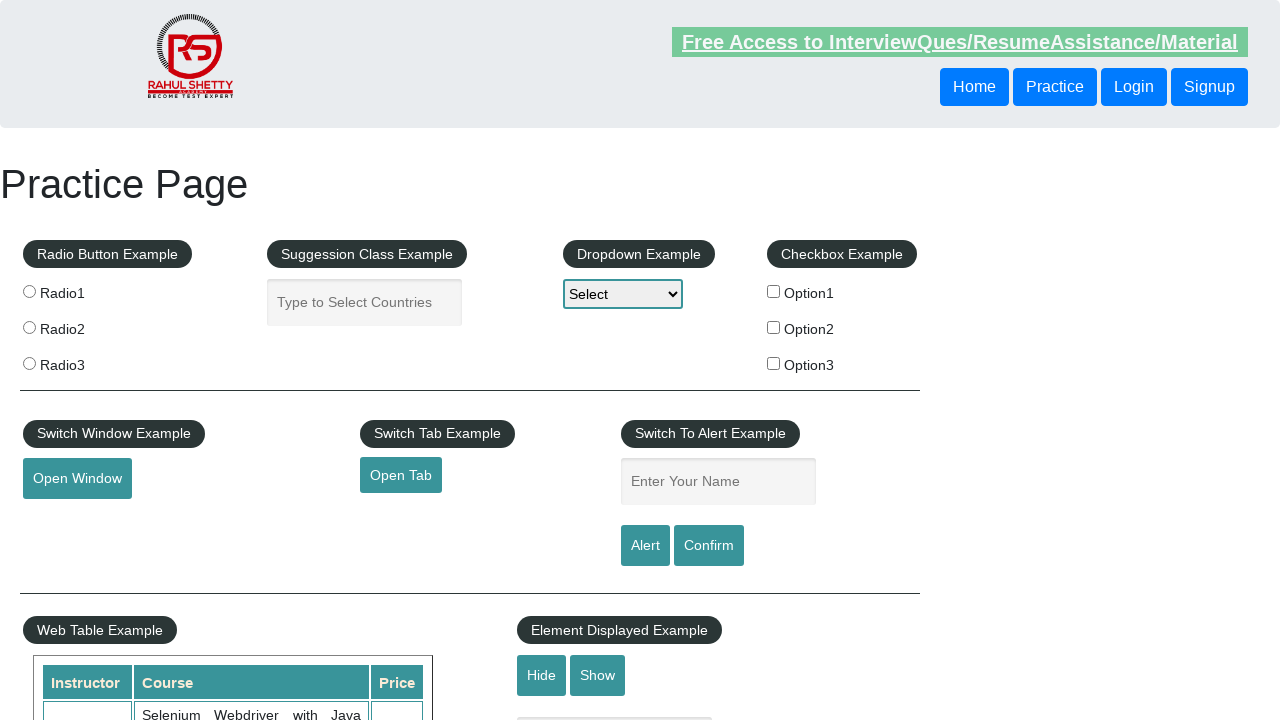

Navigated to AutomationPractice page
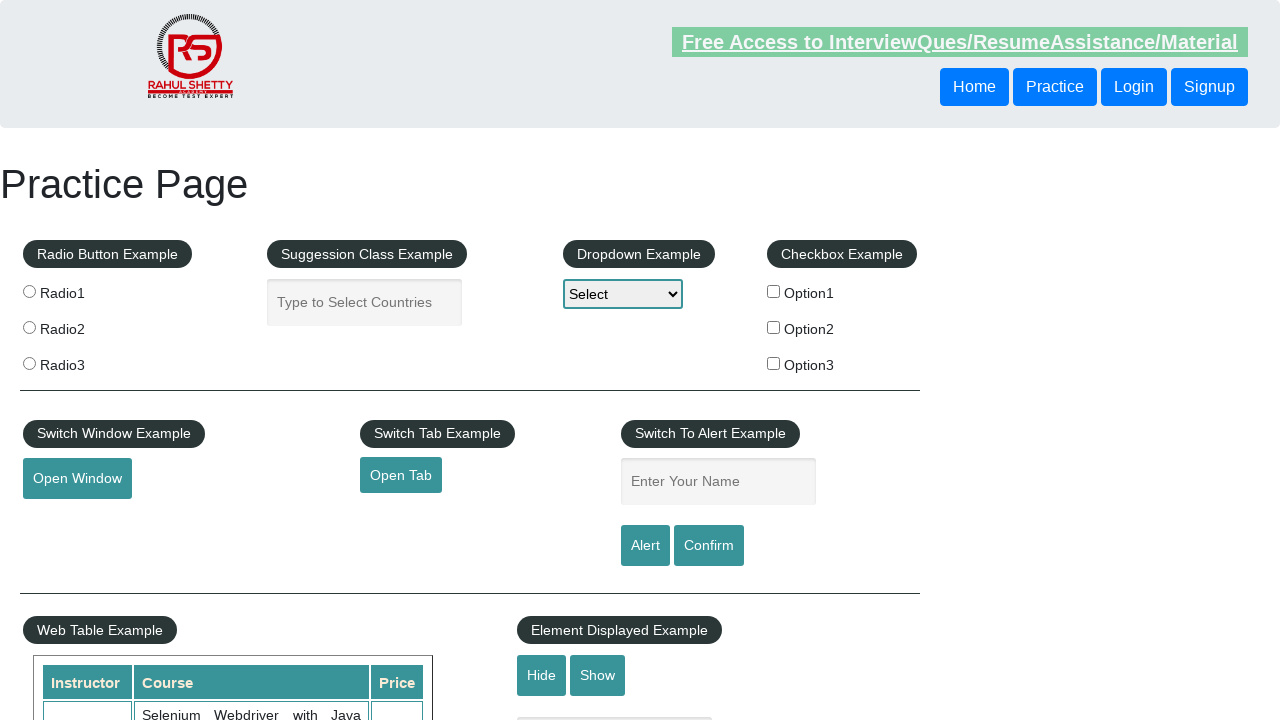

Selected dropdown option by index 1 (Option1) on #dropdown-class-example
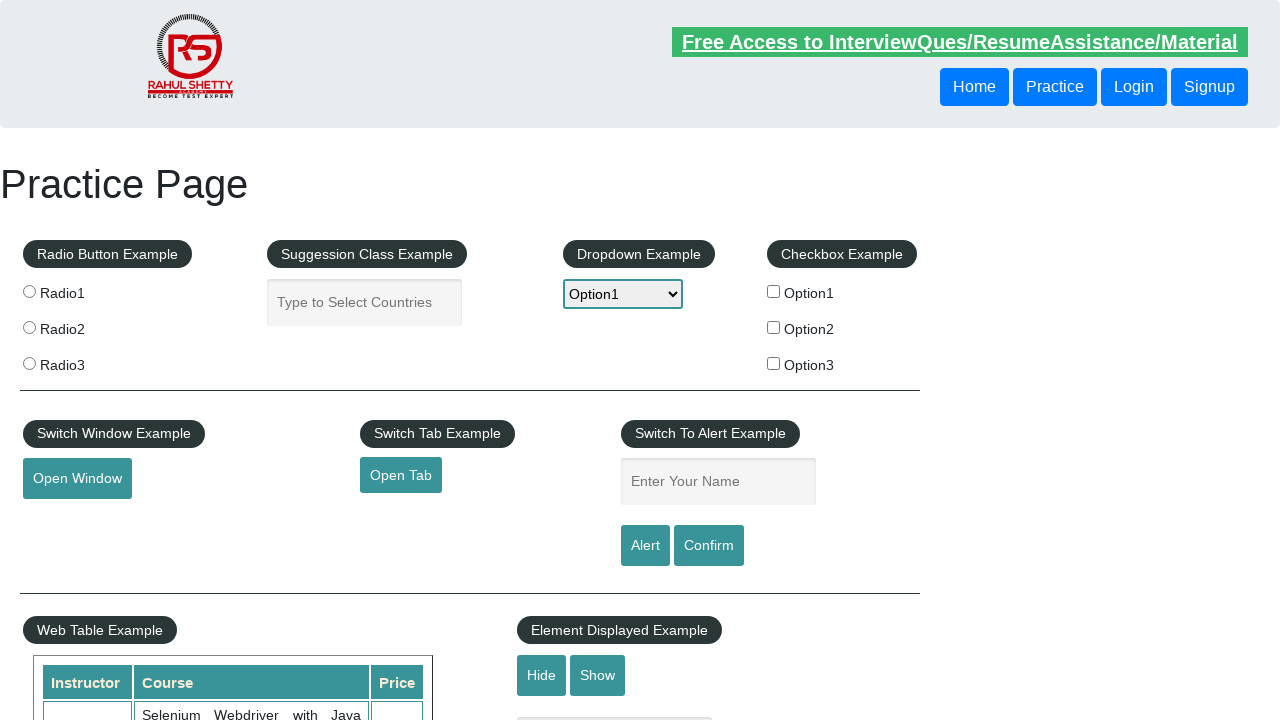

Selected dropdown option by value 'option2' (Option2) on #dropdown-class-example
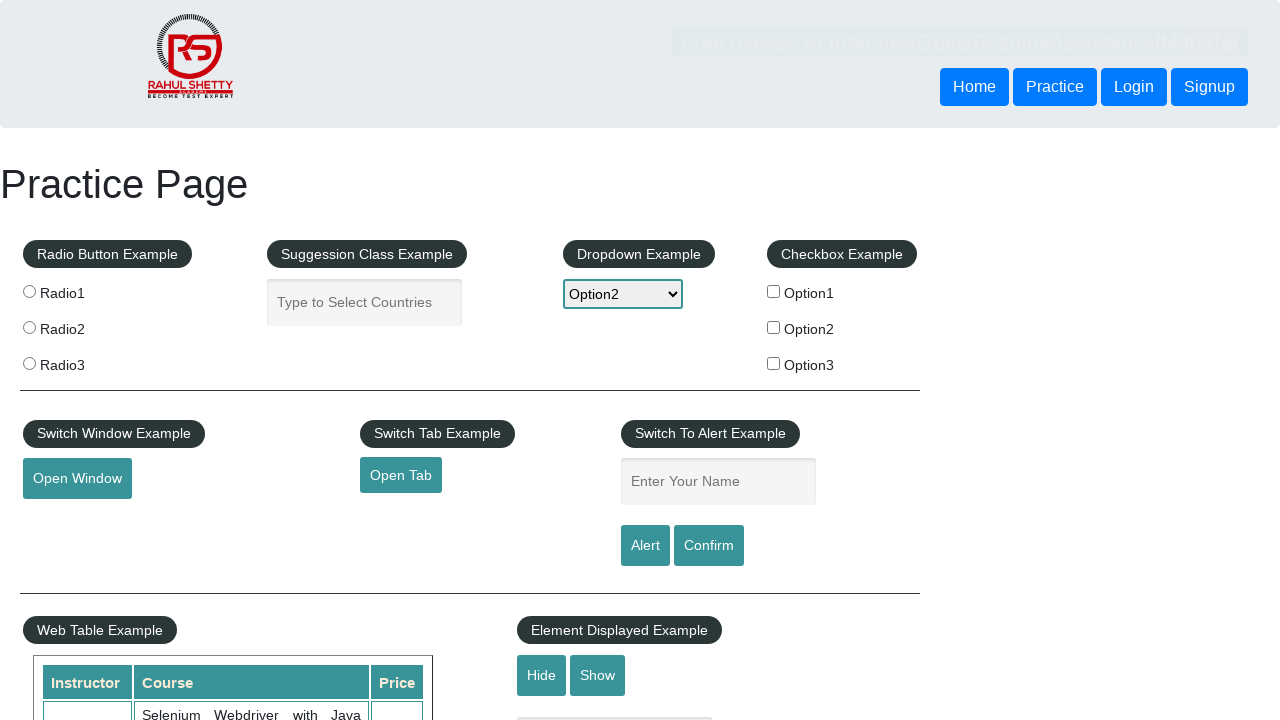

Selected dropdown option by visible text 'Option3' on #dropdown-class-example
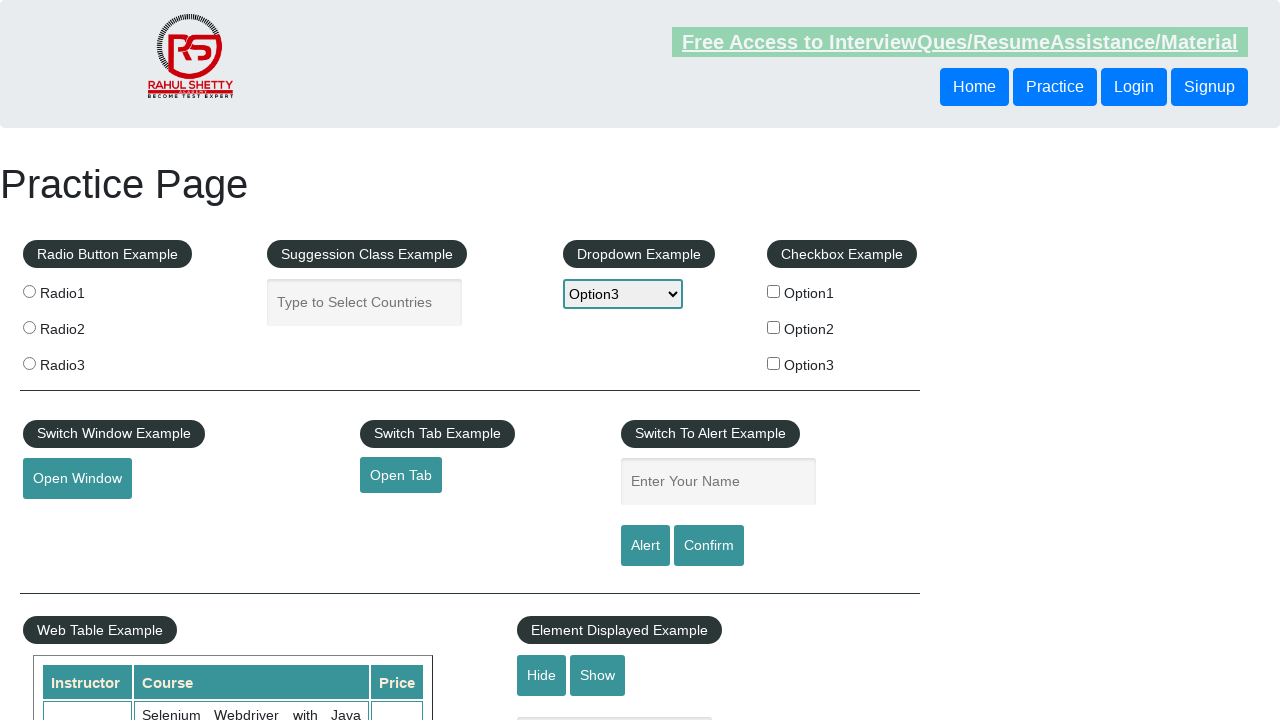

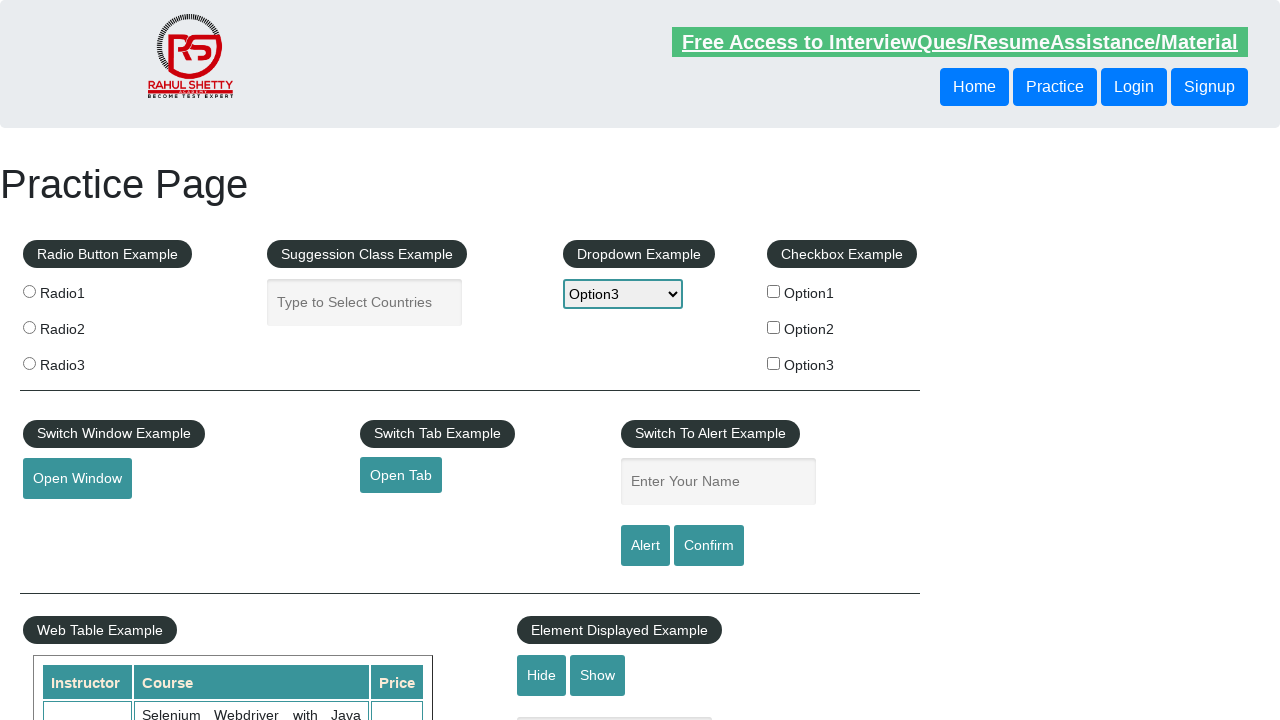